Demonstrates typing into an input field by appending values to the username field

Starting URL: https://the-internet.herokuapp.com/login

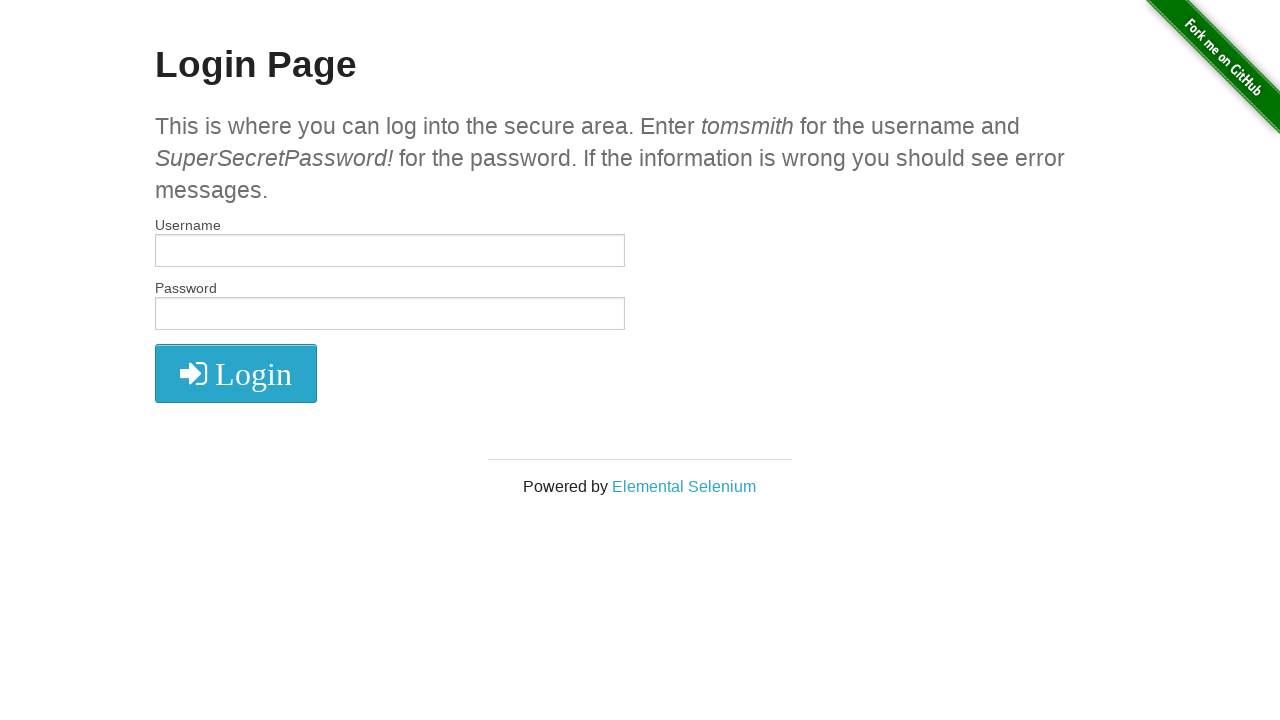

Filled username field with 'hello' on #username
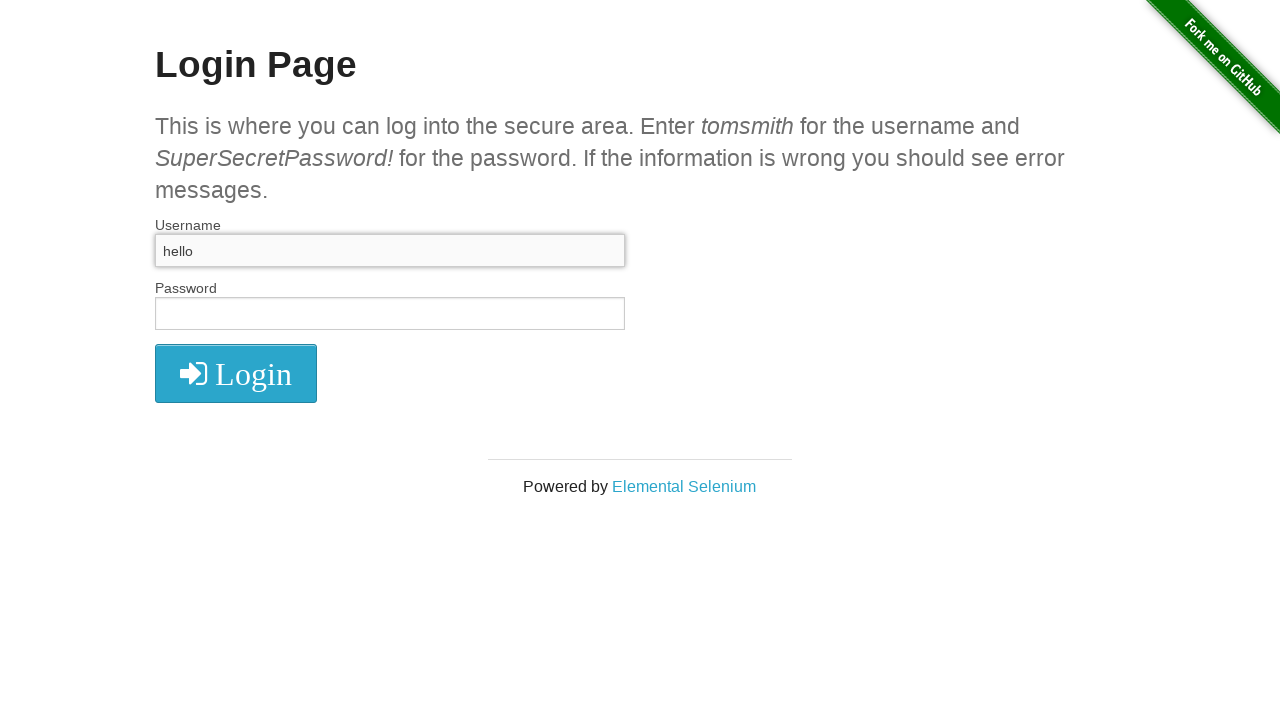

Appended '123' to username field using press_sequentially
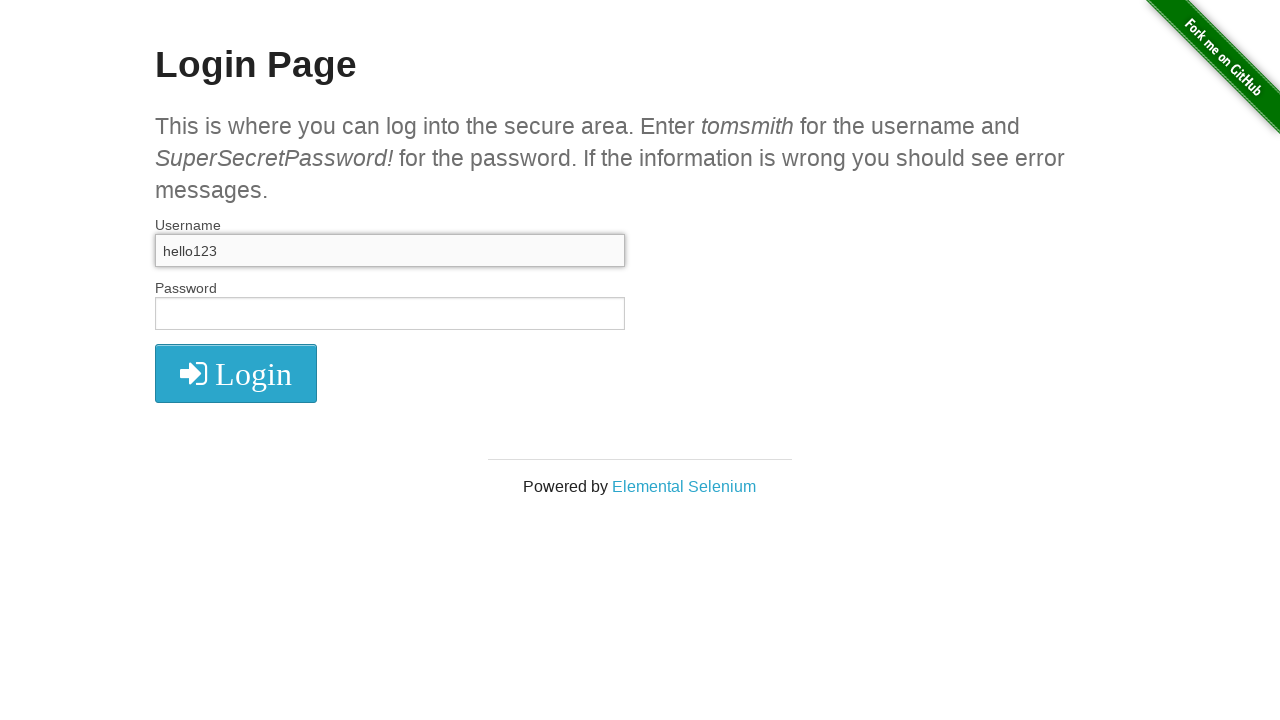

Verified username field contains 'hello123'
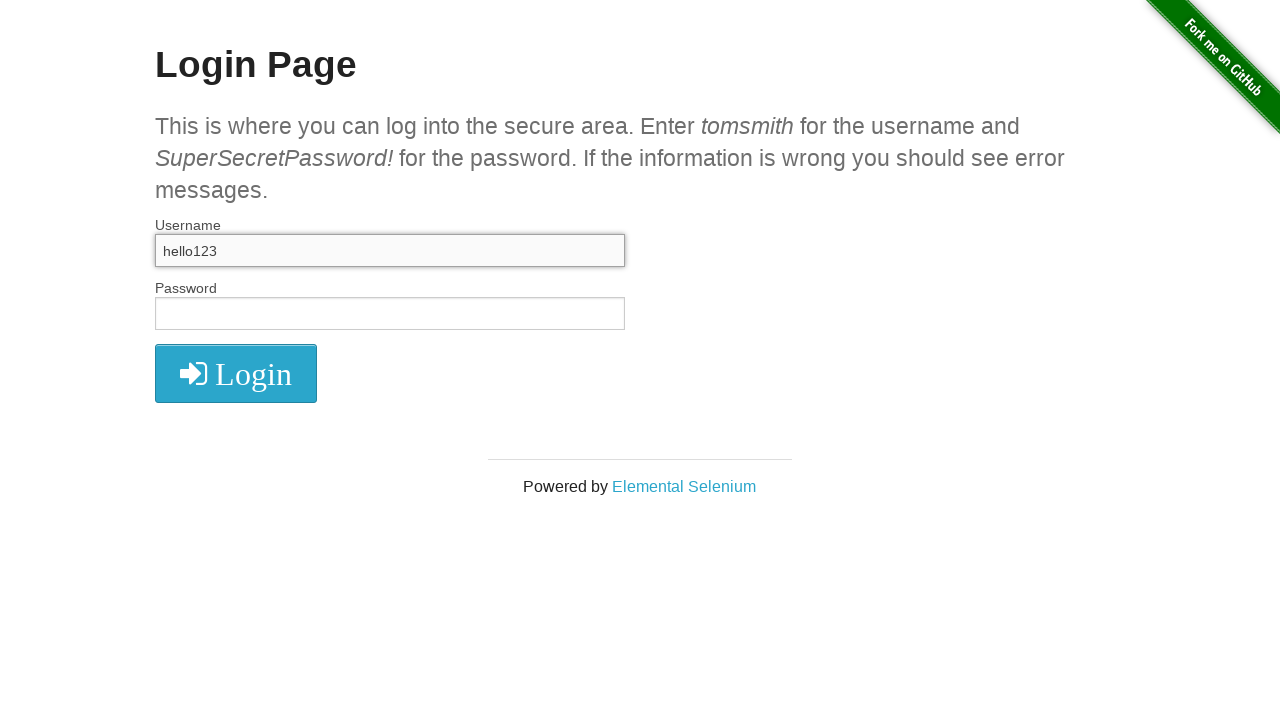

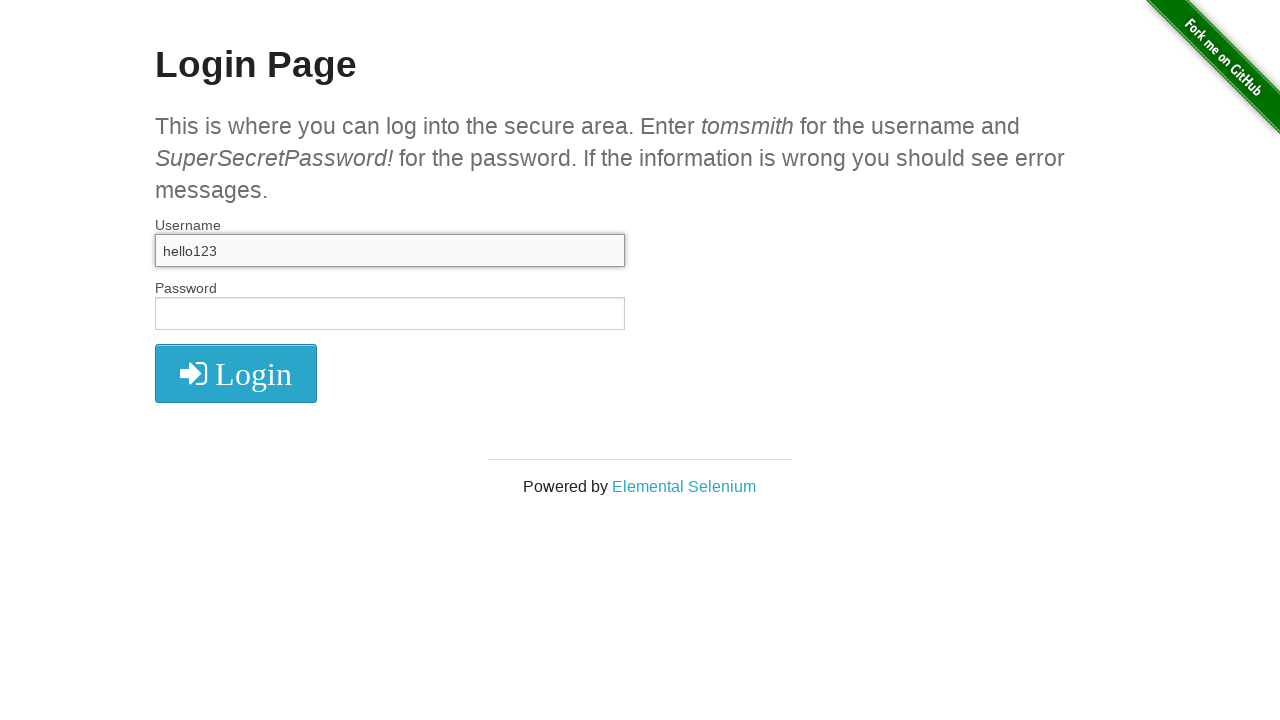